Tests jQuery UI nested menus by hovering through menu items and clicking to navigate

Starting URL: https://the-internet.herokuapp.com/

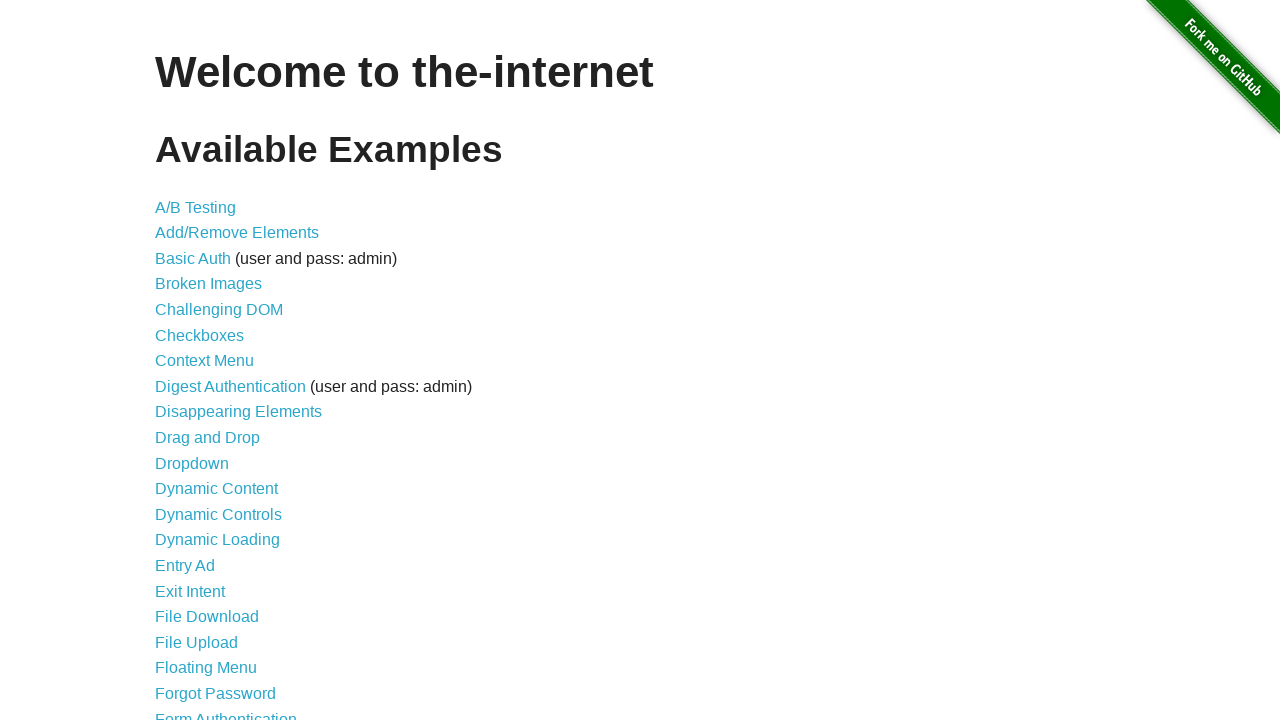

Clicked on JQuery UI Menus link at (216, 360) on text=JQuery UI Menus
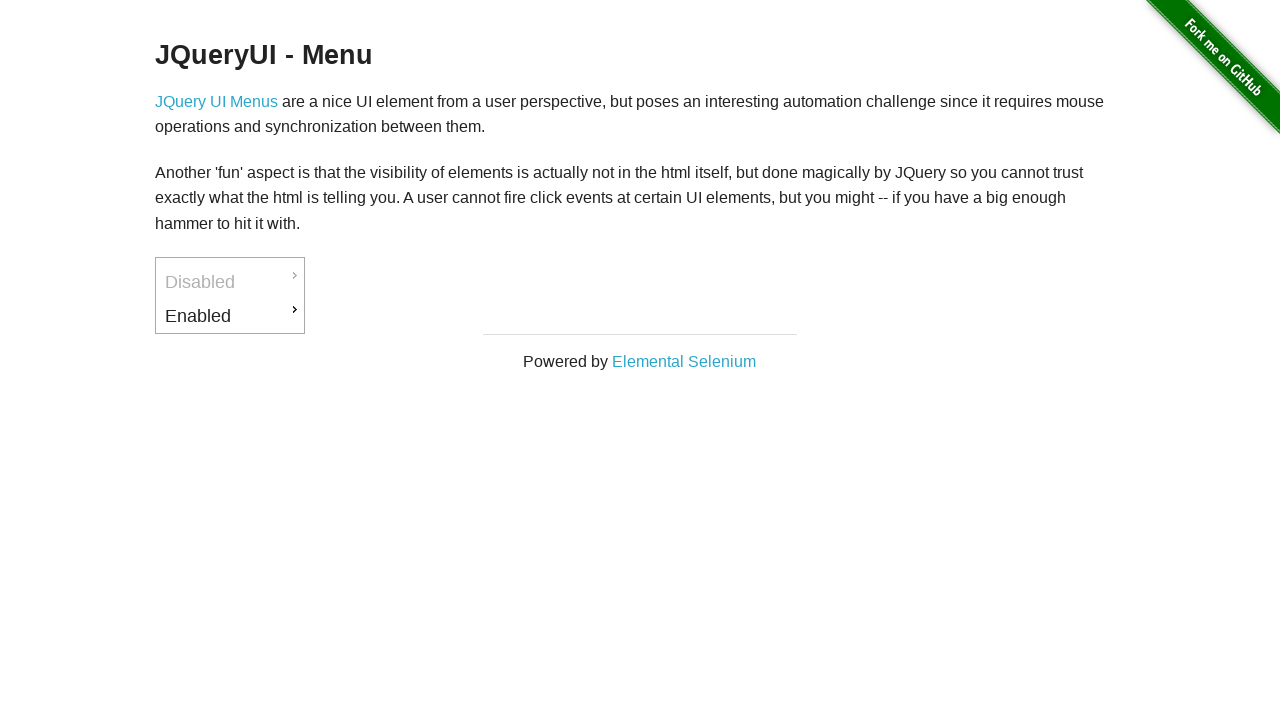

Hovered over Enabled menu at (230, 316) on #ui-id-3
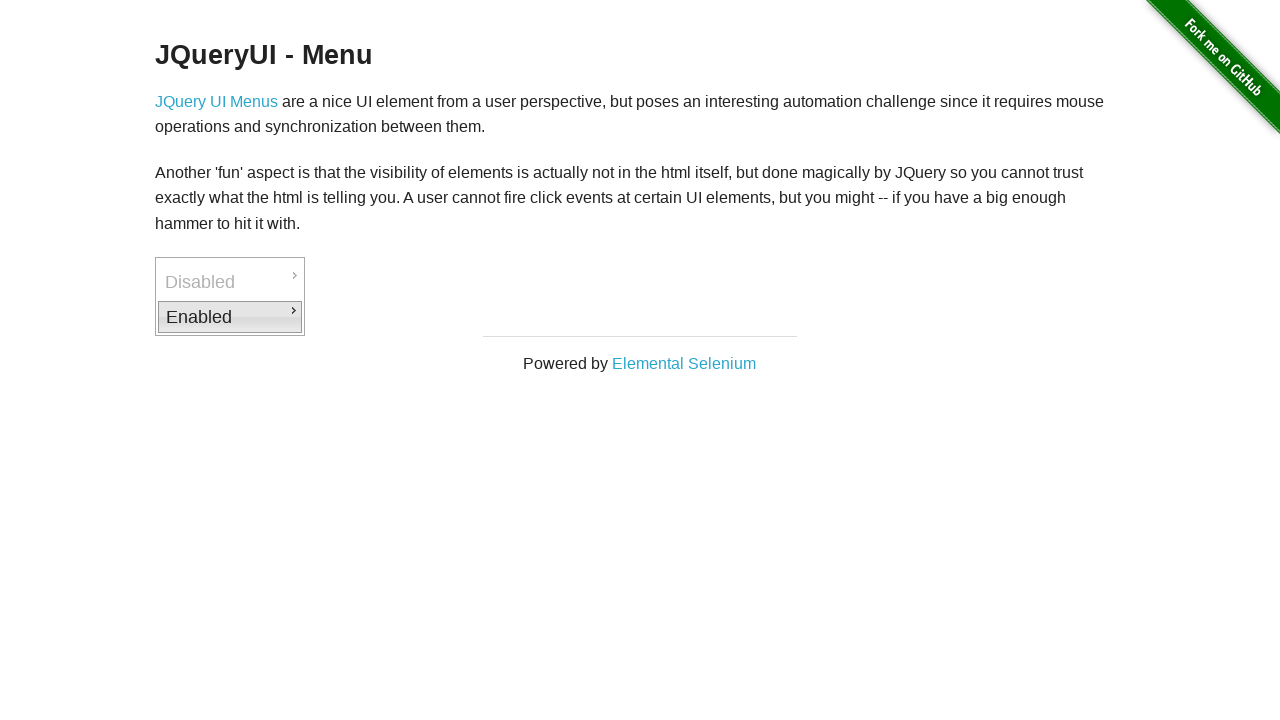

Hovered over Downloads menu at (376, 319) on #ui-id-4
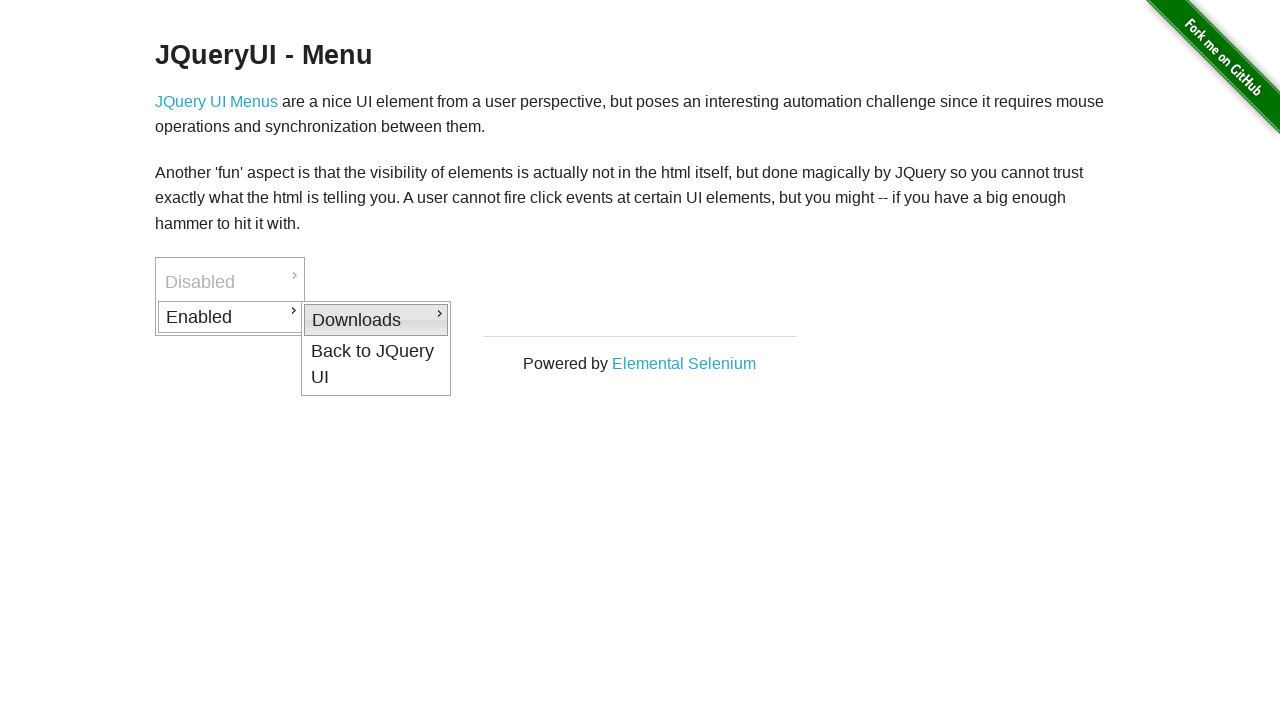

Submenu item #ui-id-5 became visible
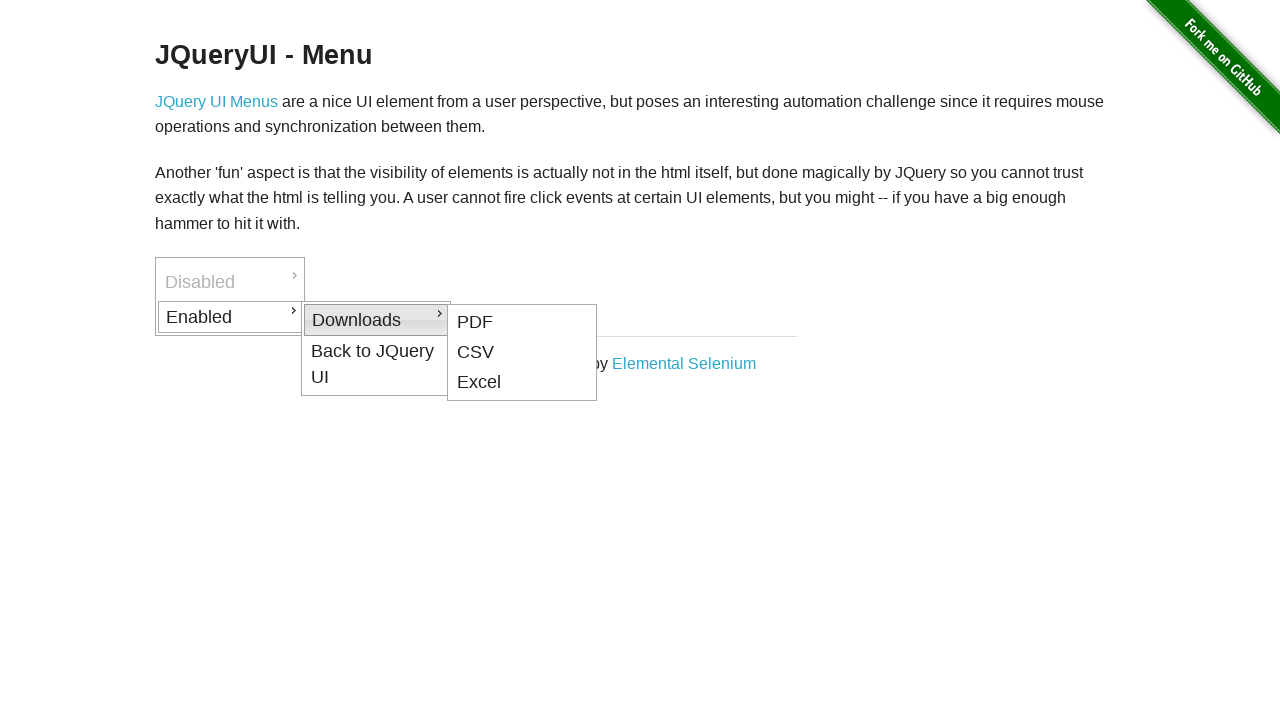

Submenu item #ui-id-6 became visible
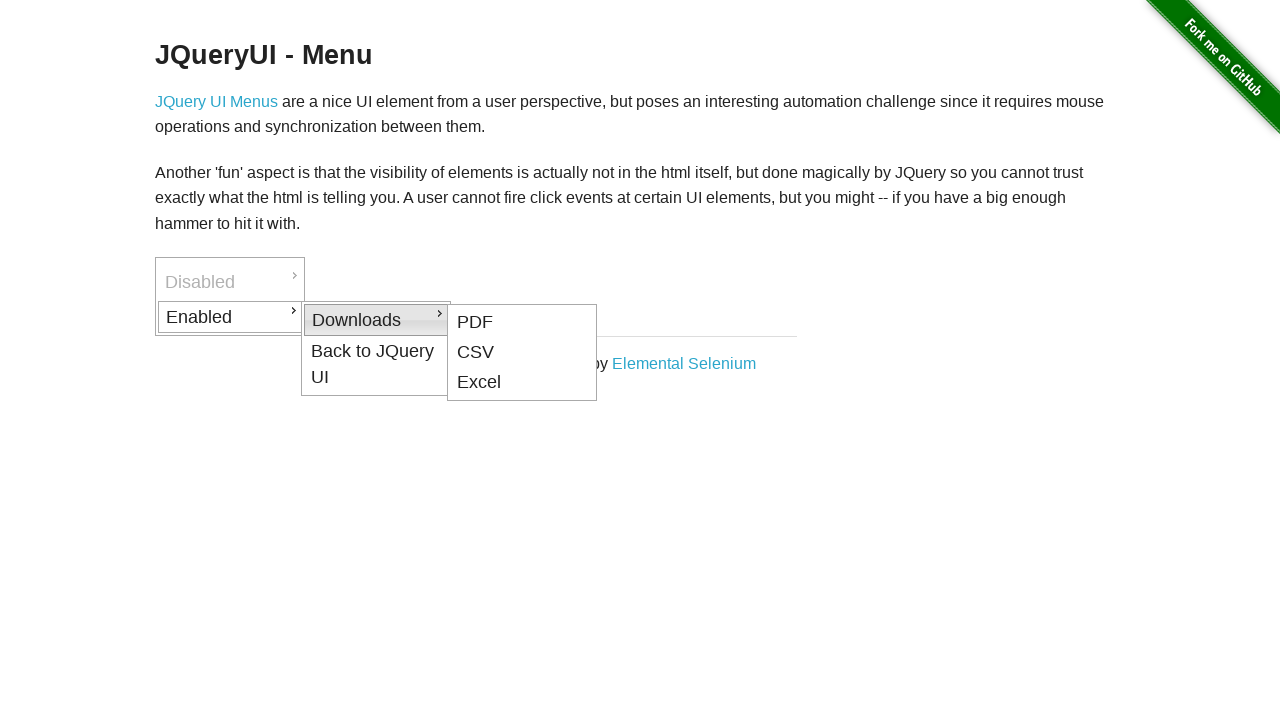

Submenu item #ui-id-7 became visible
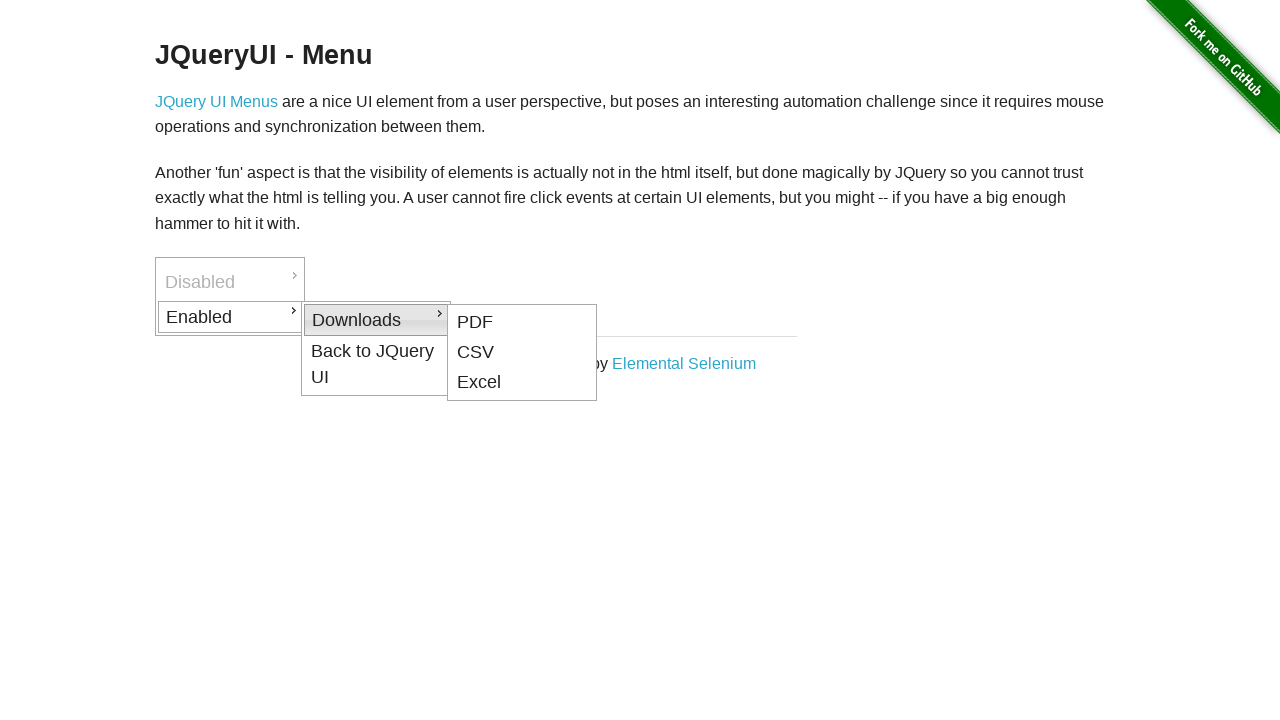

Hovered over Back to JQuery UI link at (376, 364) on #ui-id-8
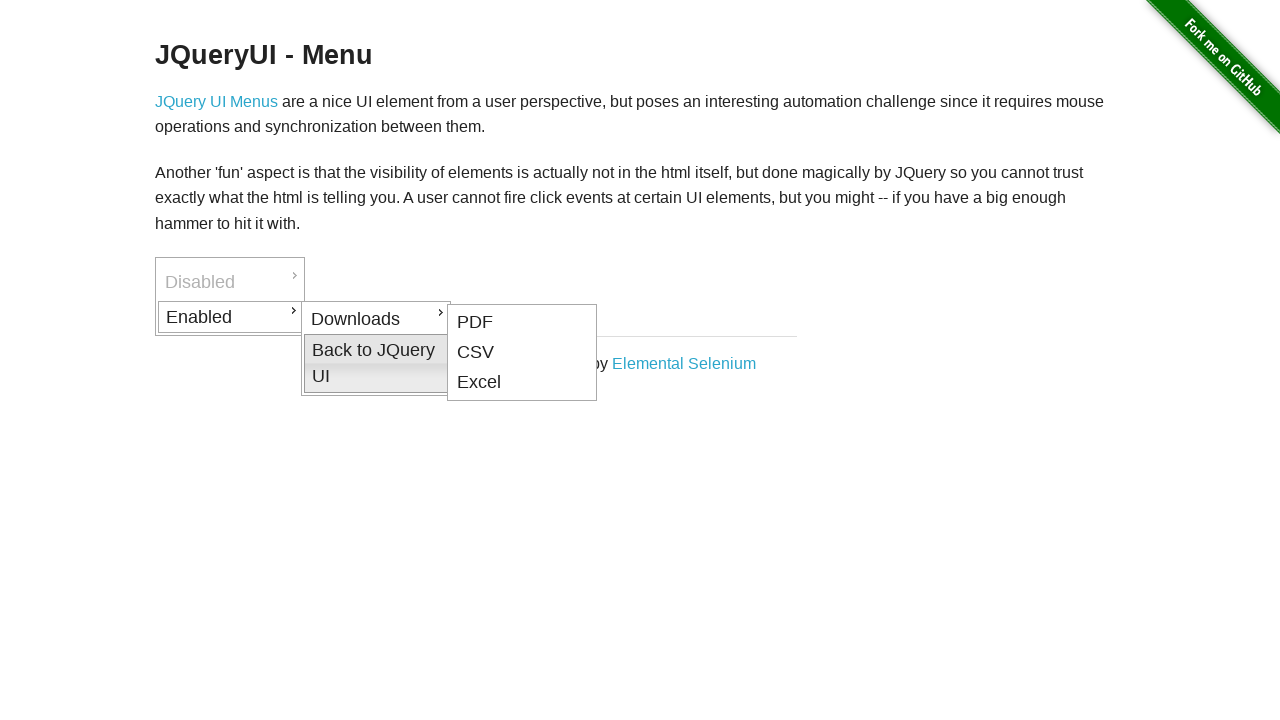

Clicked on Back to JQuery UI link at (376, 363) on #ui-id-8
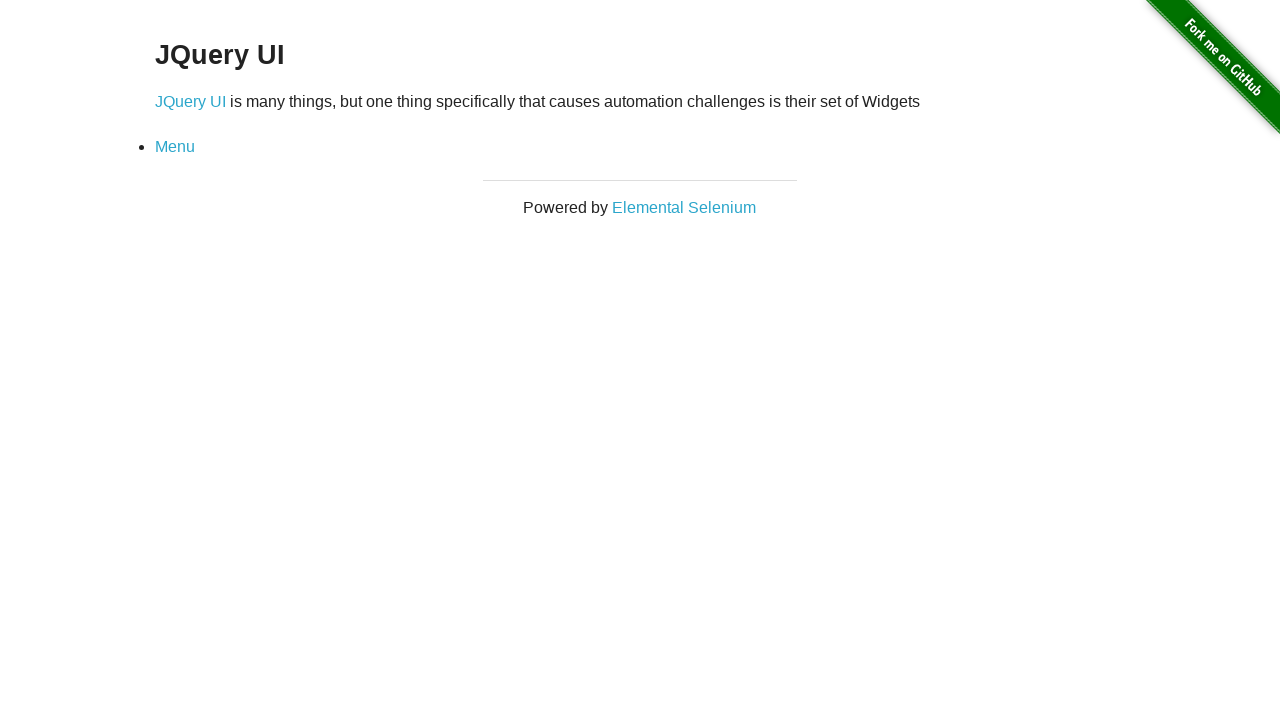

Navigated to JQuery UI page successfully
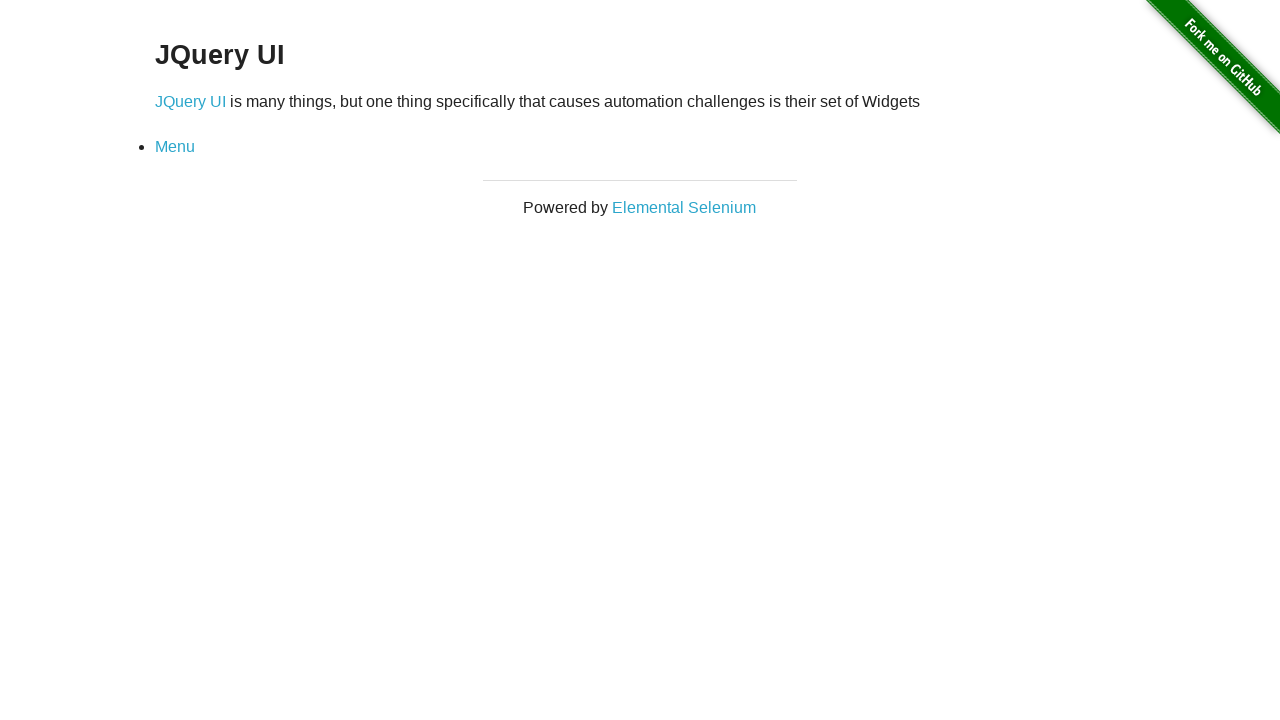

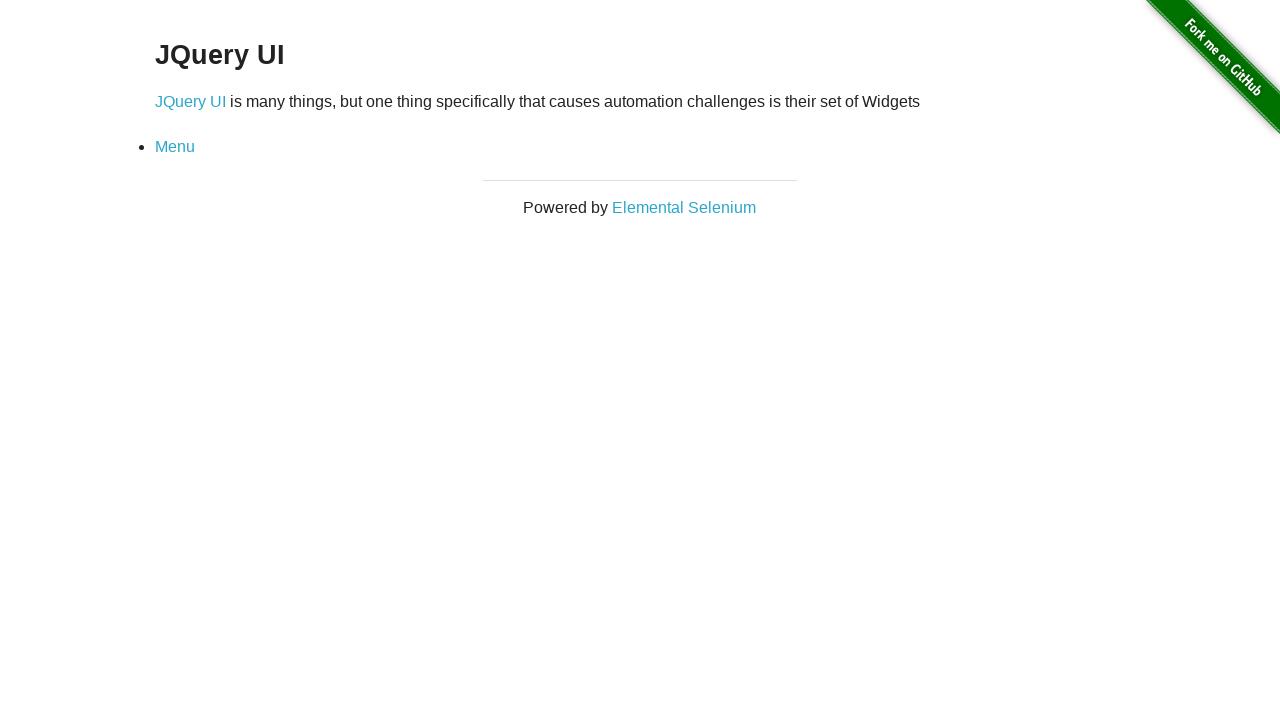